Tests Shadow DOM interaction by locating an input element inside a shadow root and entering text into it

Starting URL: https://books-pwakit.appspot.com/

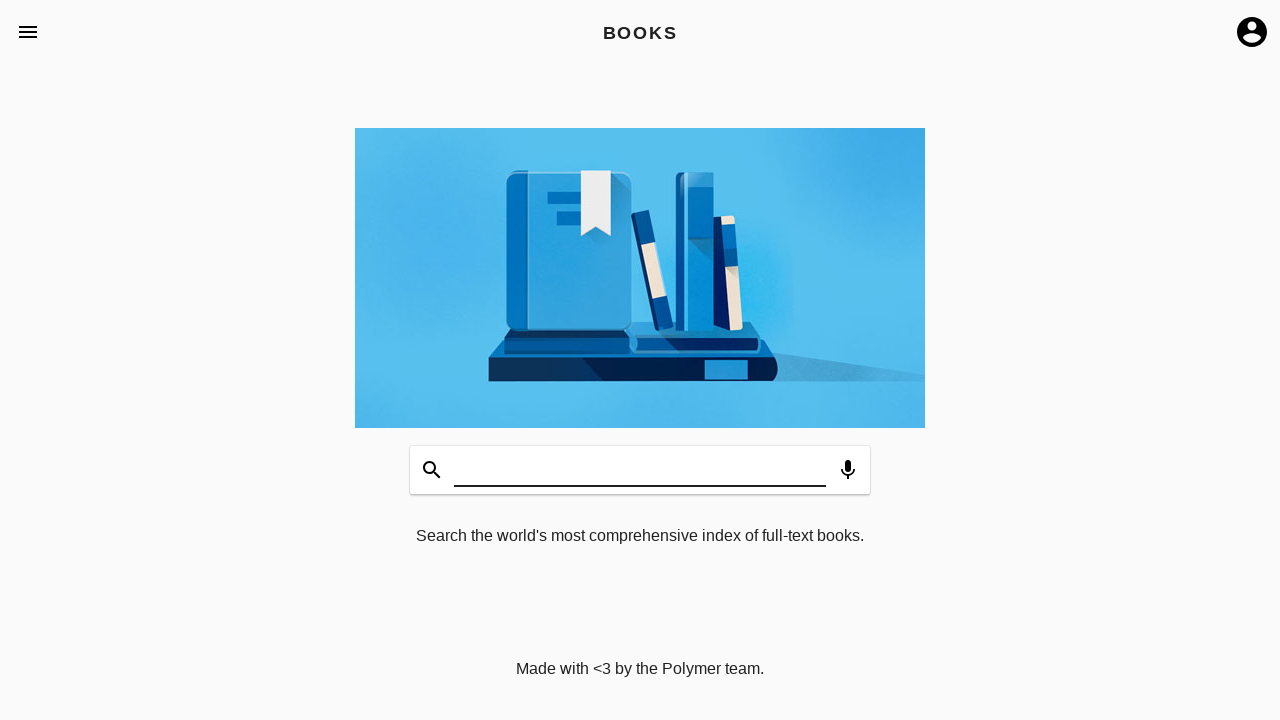

Waited for book-app element with apptitle='BOOKS' to load
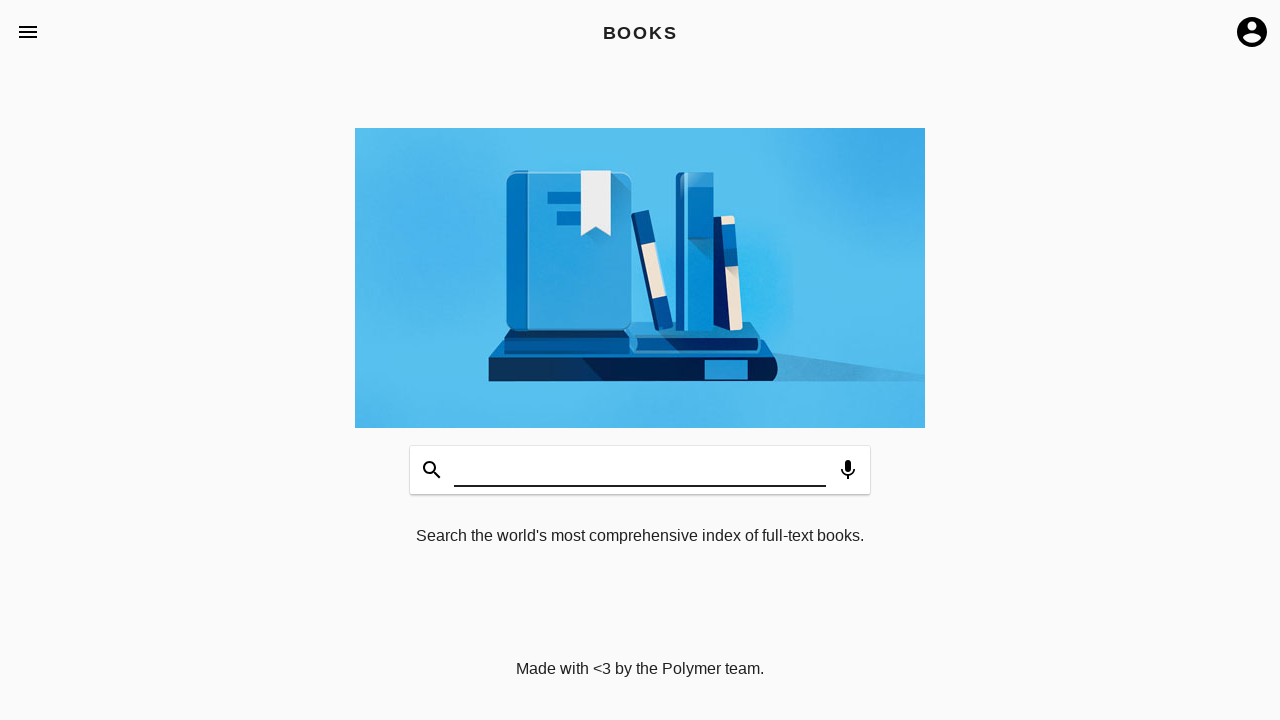

Filled shadow DOM input field with 'YUVRAJ' on book-app[apptitle='BOOKS'] >> #input
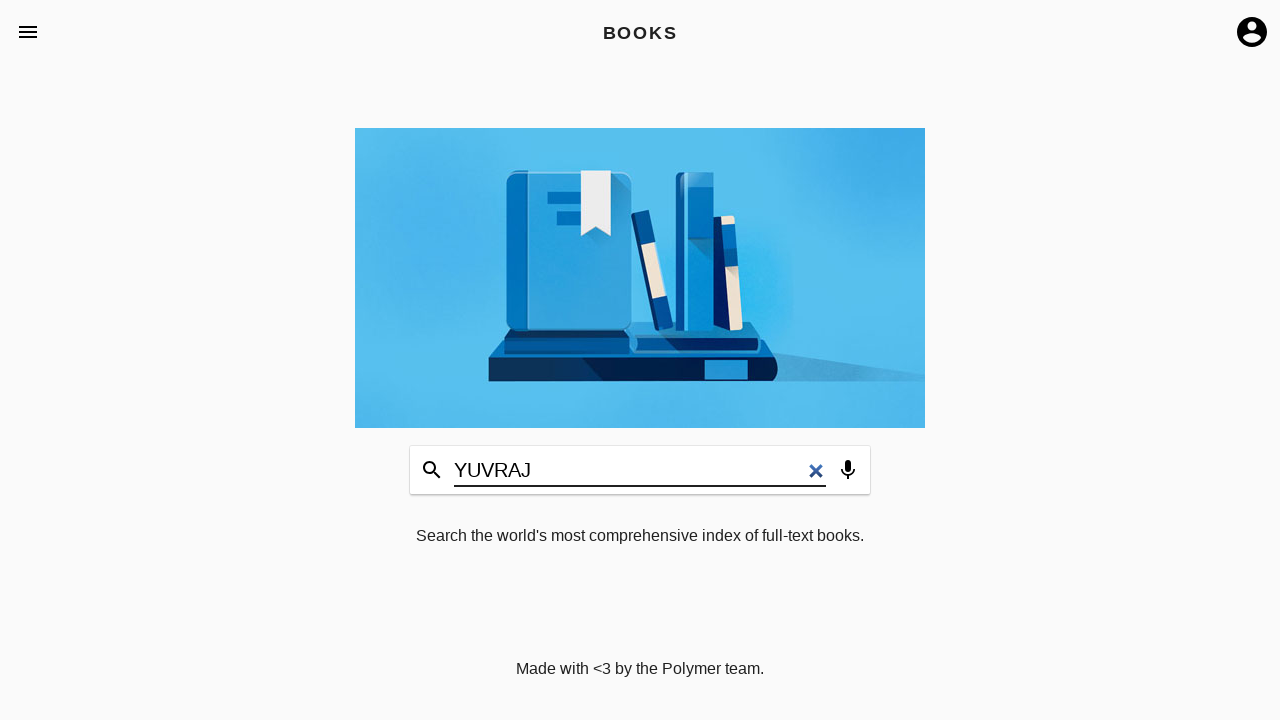

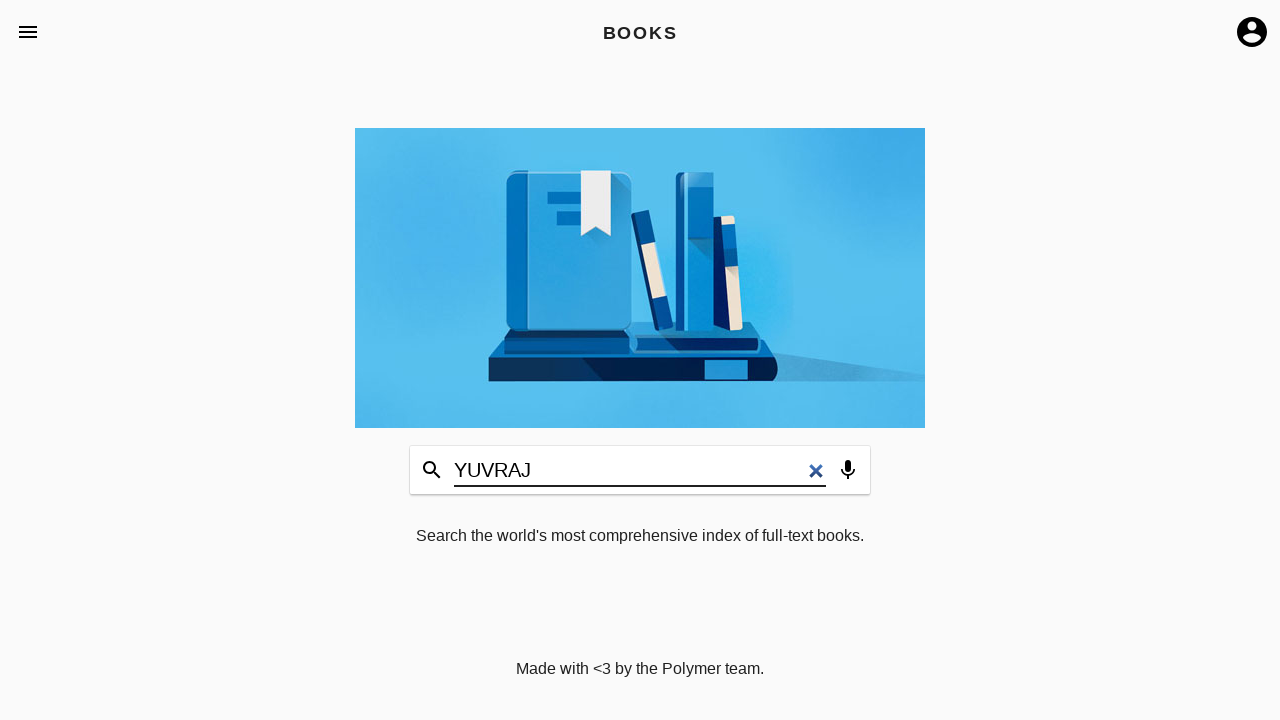